Tests opting out of A/B tests by adding a cookie after visiting the page, then refreshing to verify the opt-out takes effect

Starting URL: http://the-internet.herokuapp.com/abtest

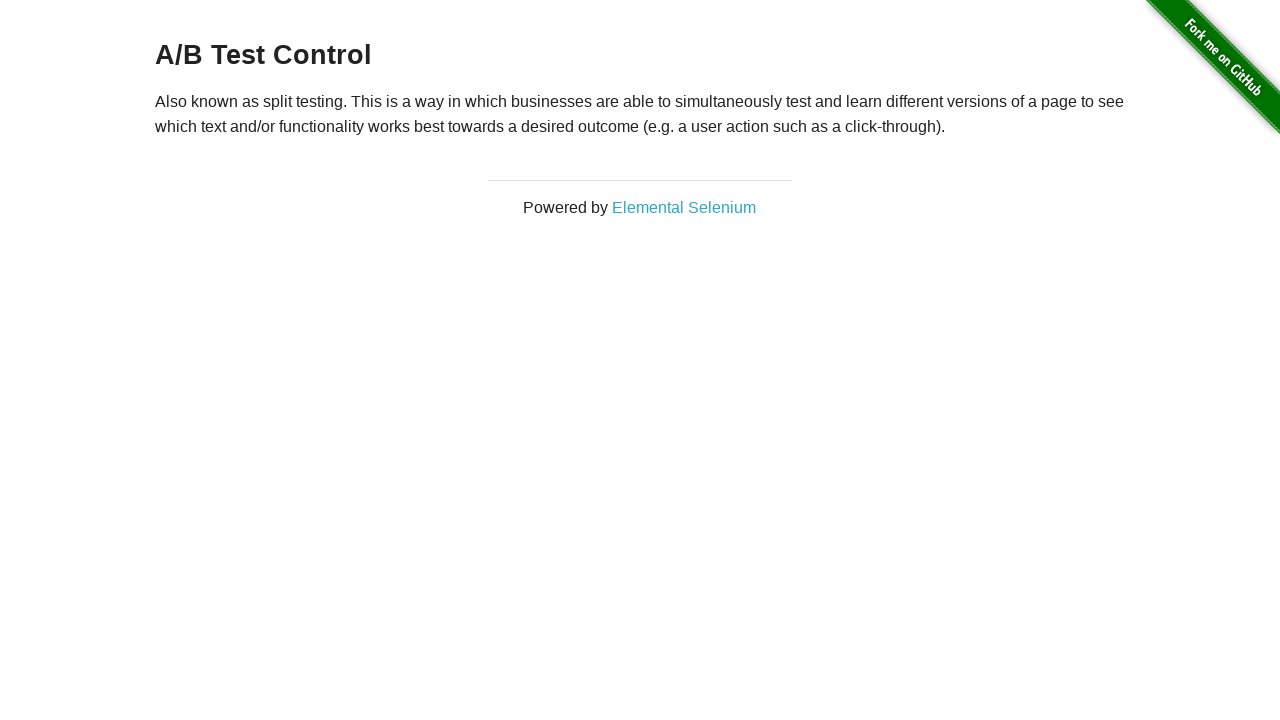

Navigated to A/B test page
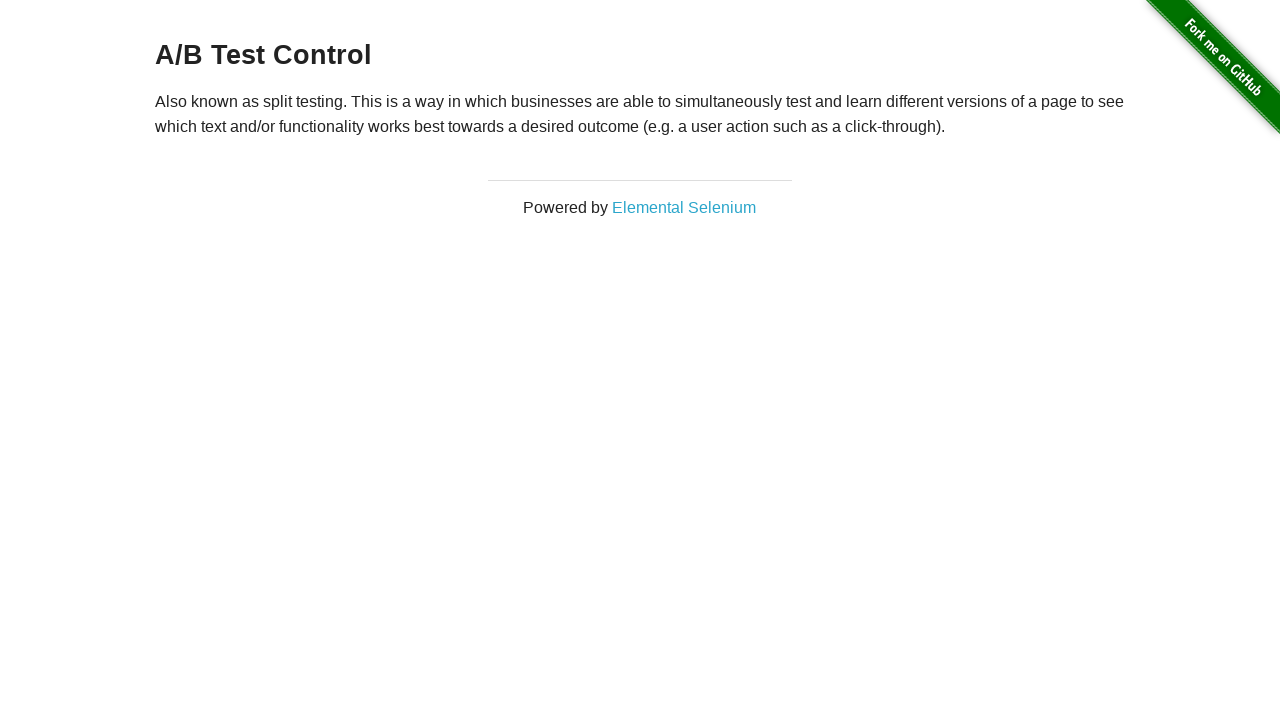

Retrieved heading text to check A/B test status
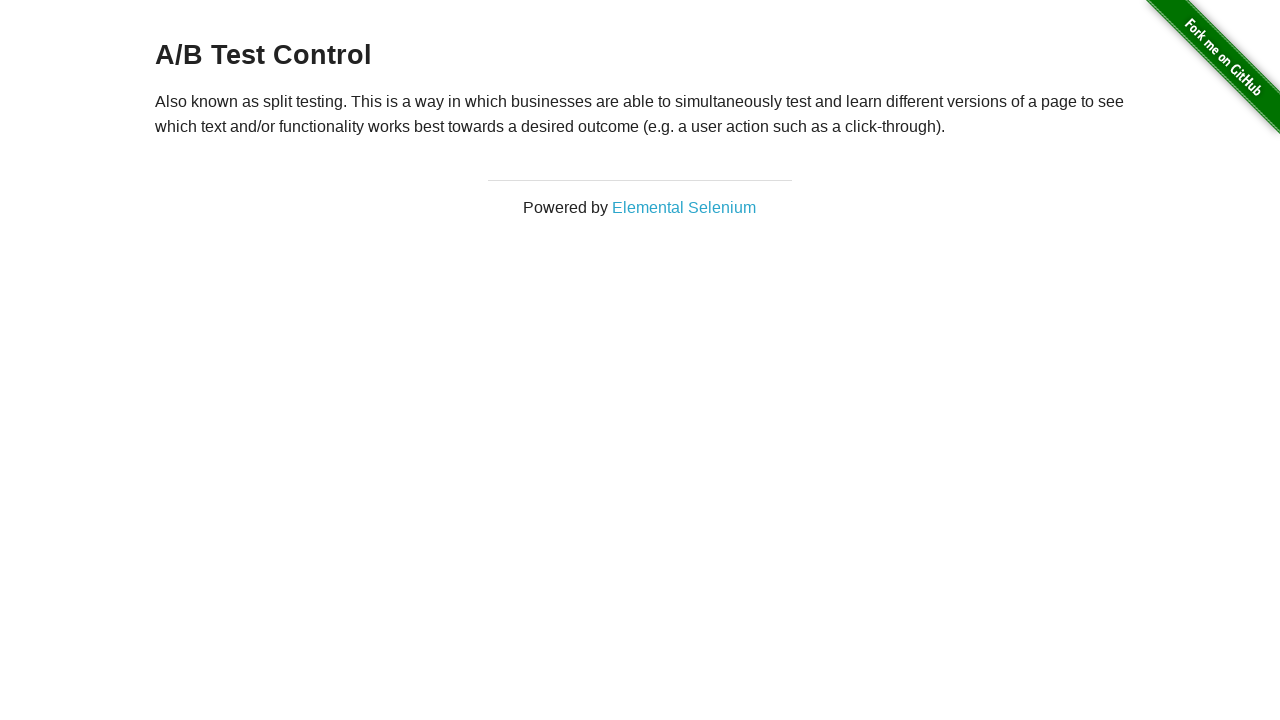

Added optimizelyOptOut cookie to opt out of A/B test
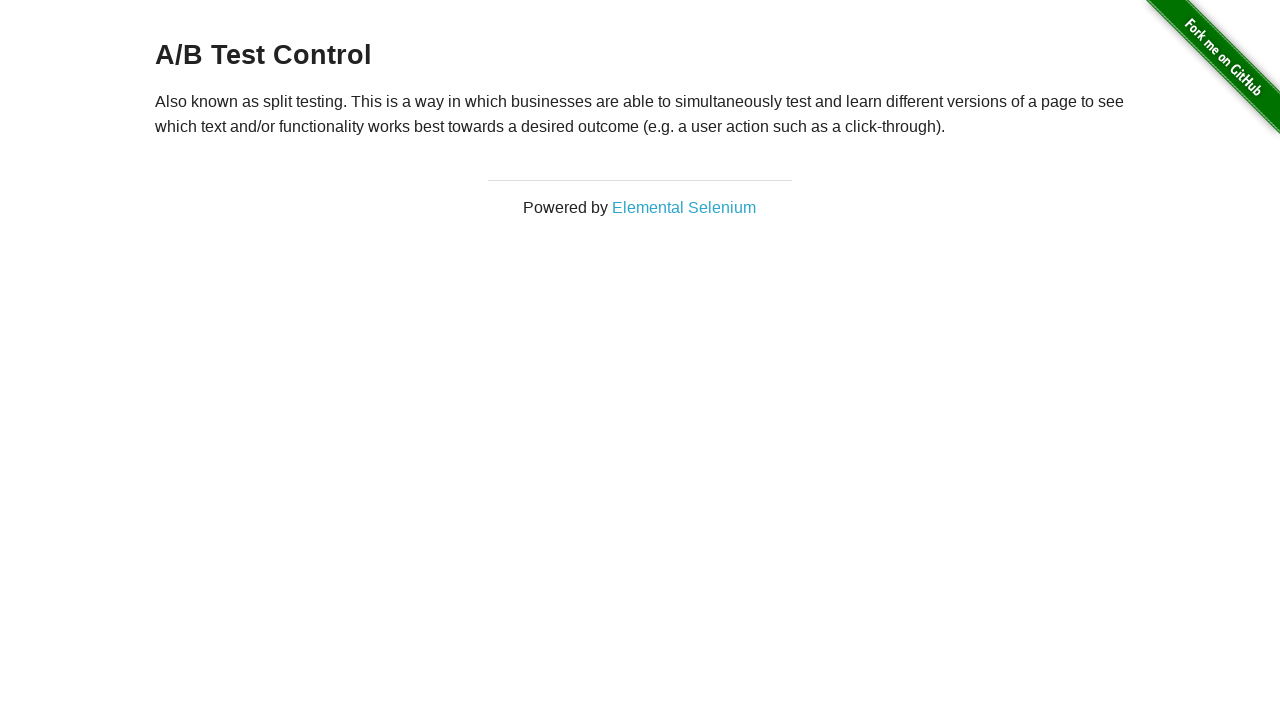

Reloaded page after adding opt-out cookie
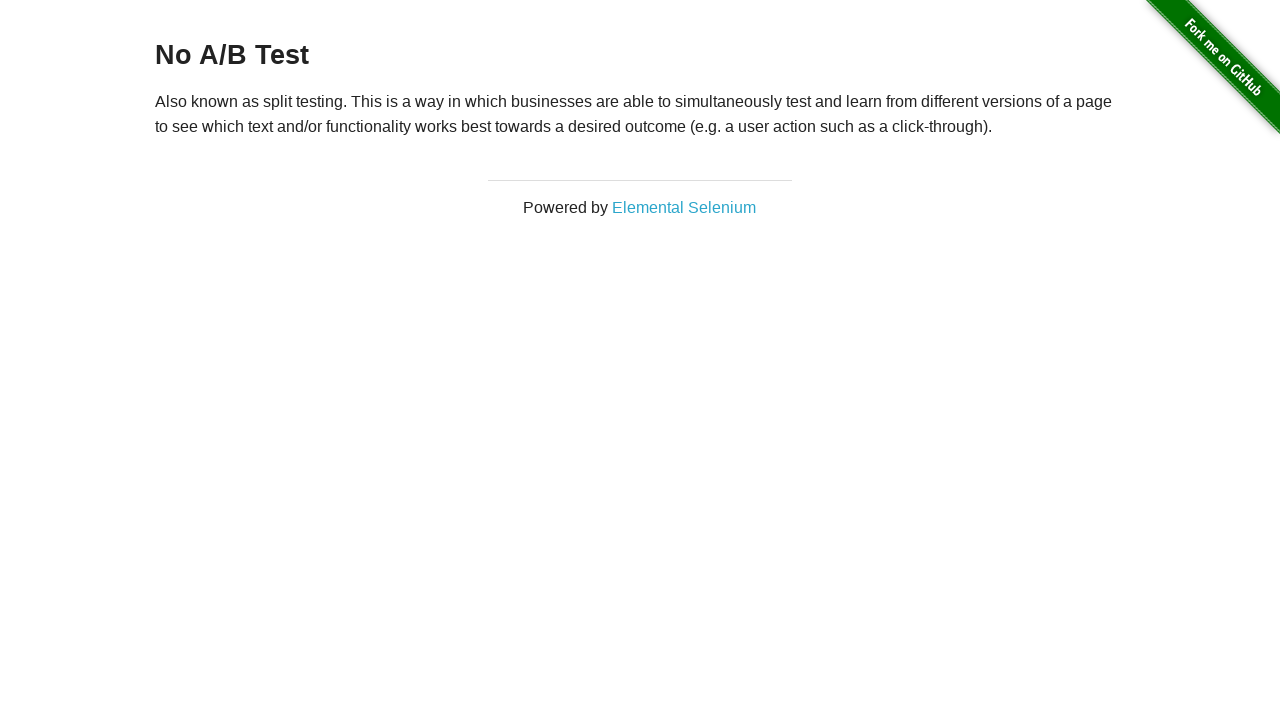

Verified heading is present after opt-out
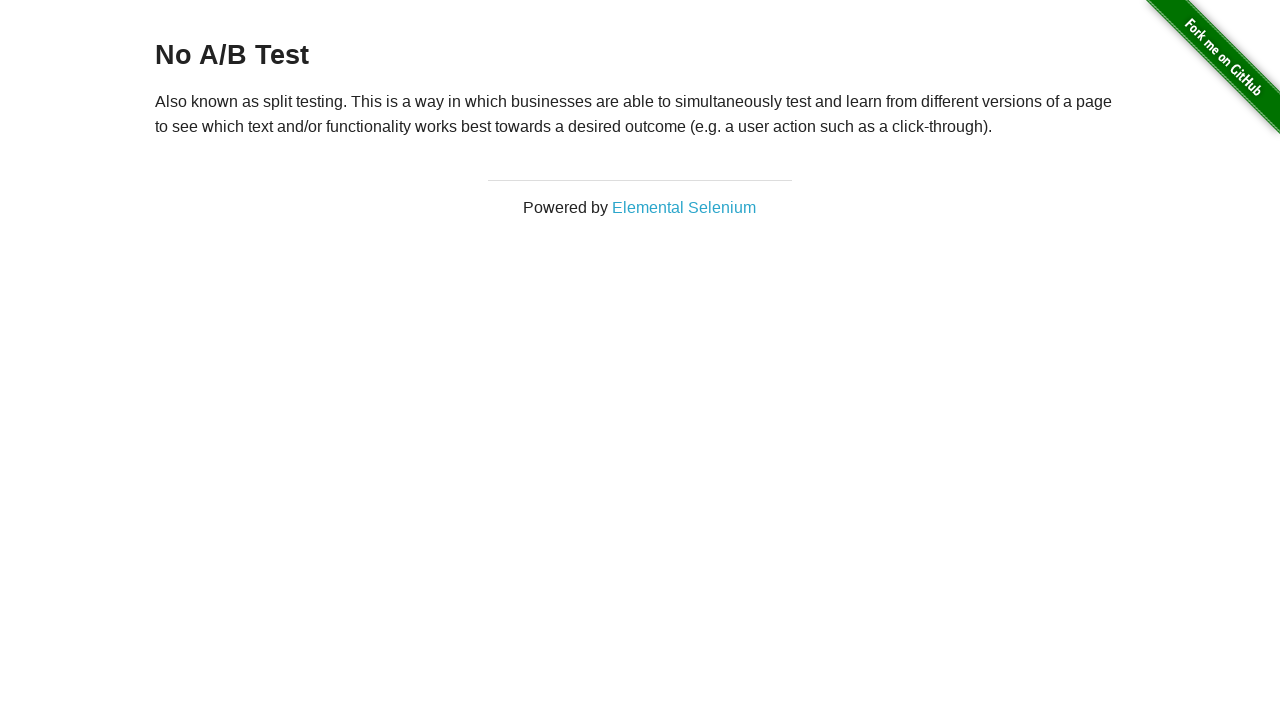

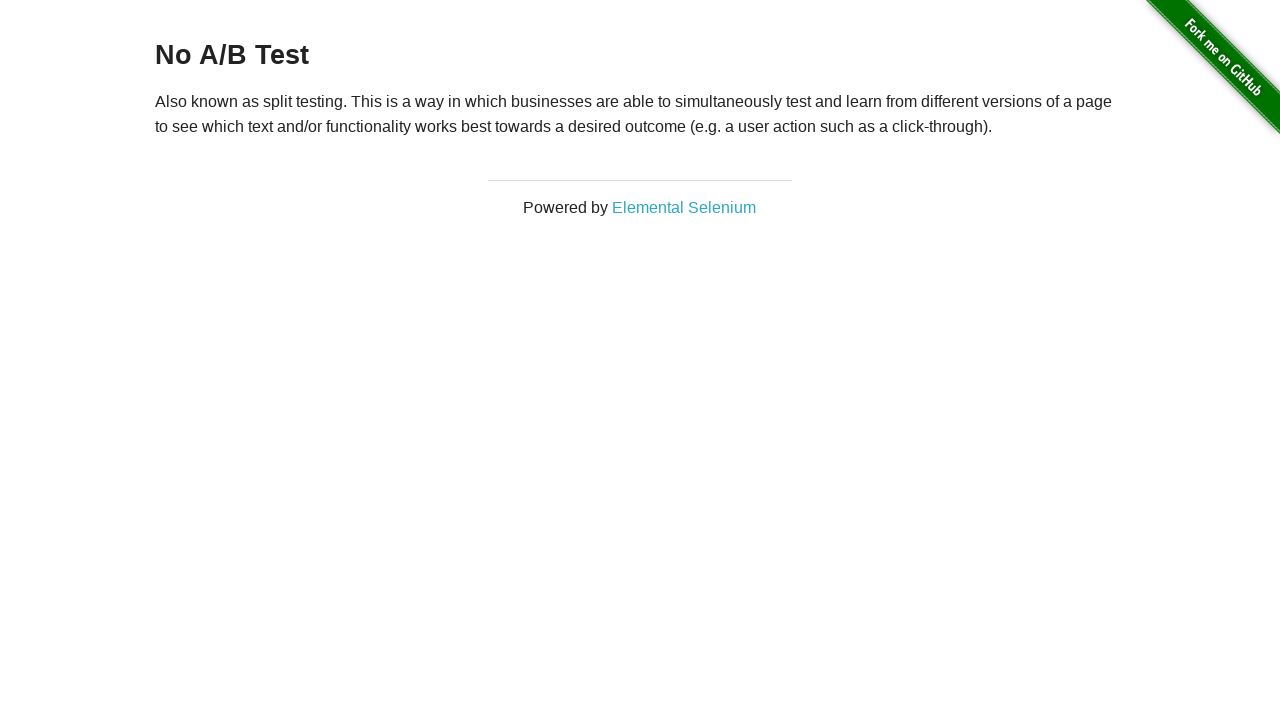